Navigates to JD.com homepage and waits for the page to fully load

Starting URL: https://www.jd.com/

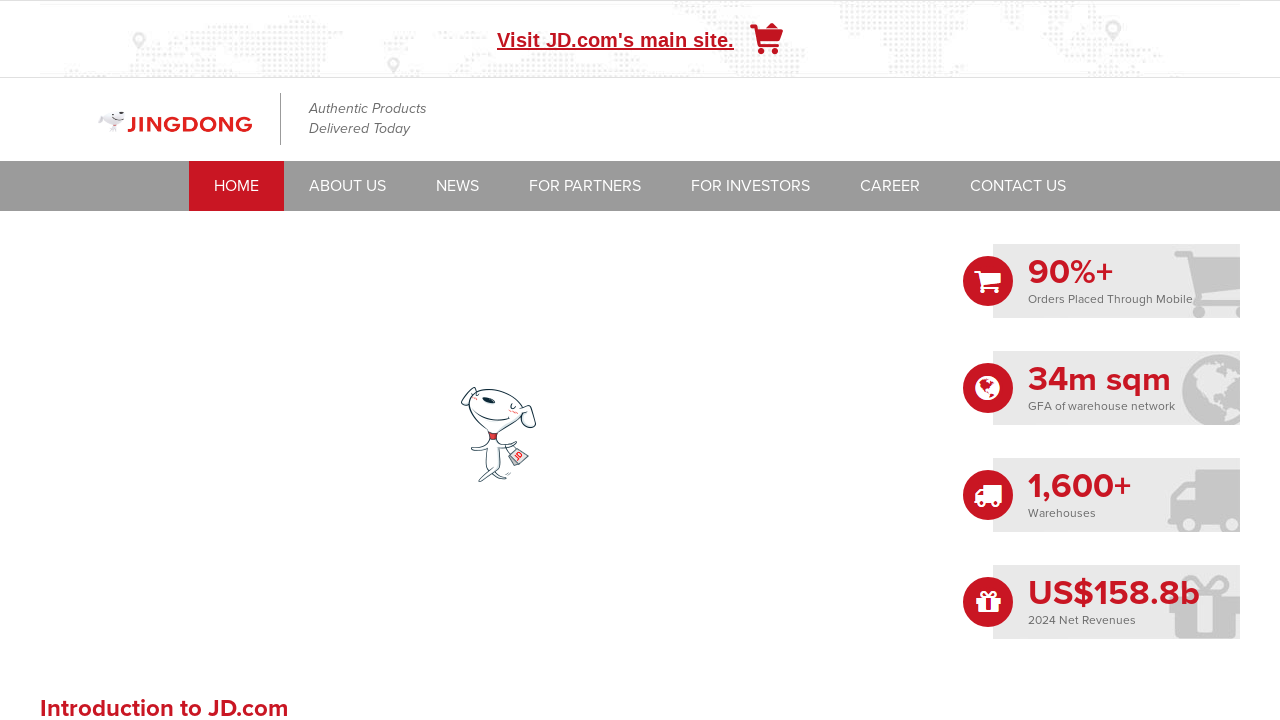

Navigated to JD.com homepage
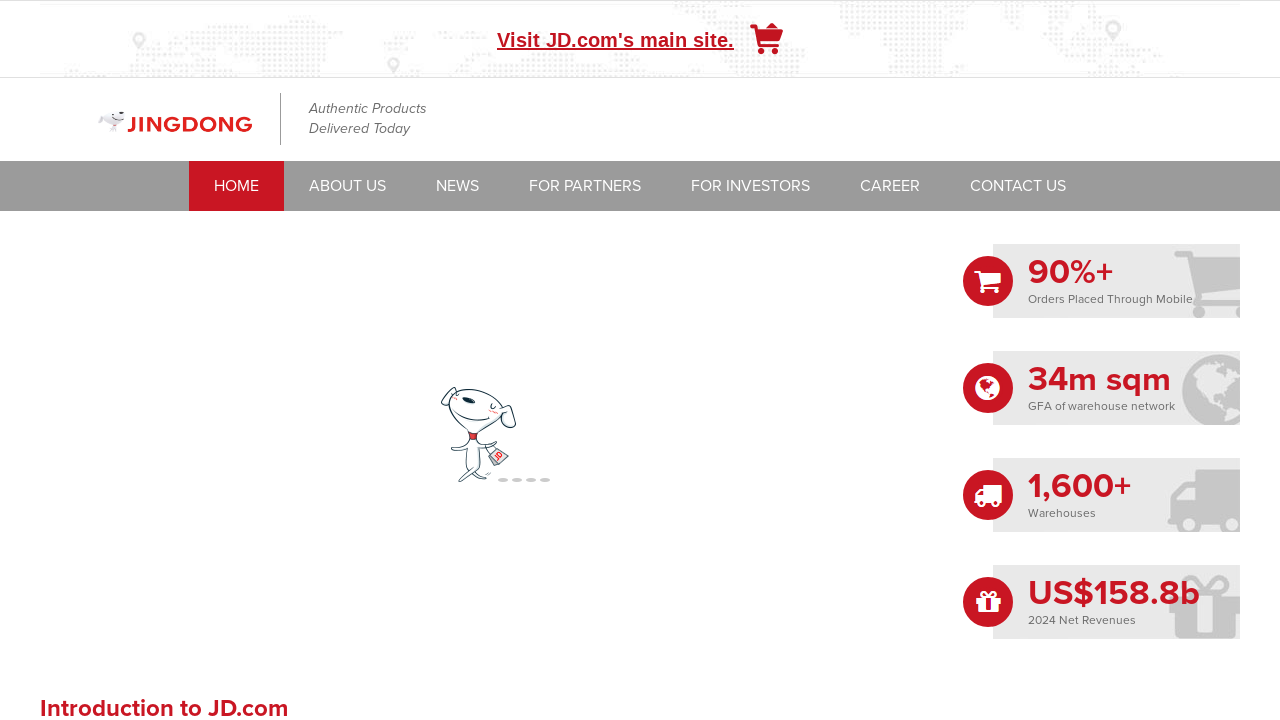

Waited for DOM to be fully loaded
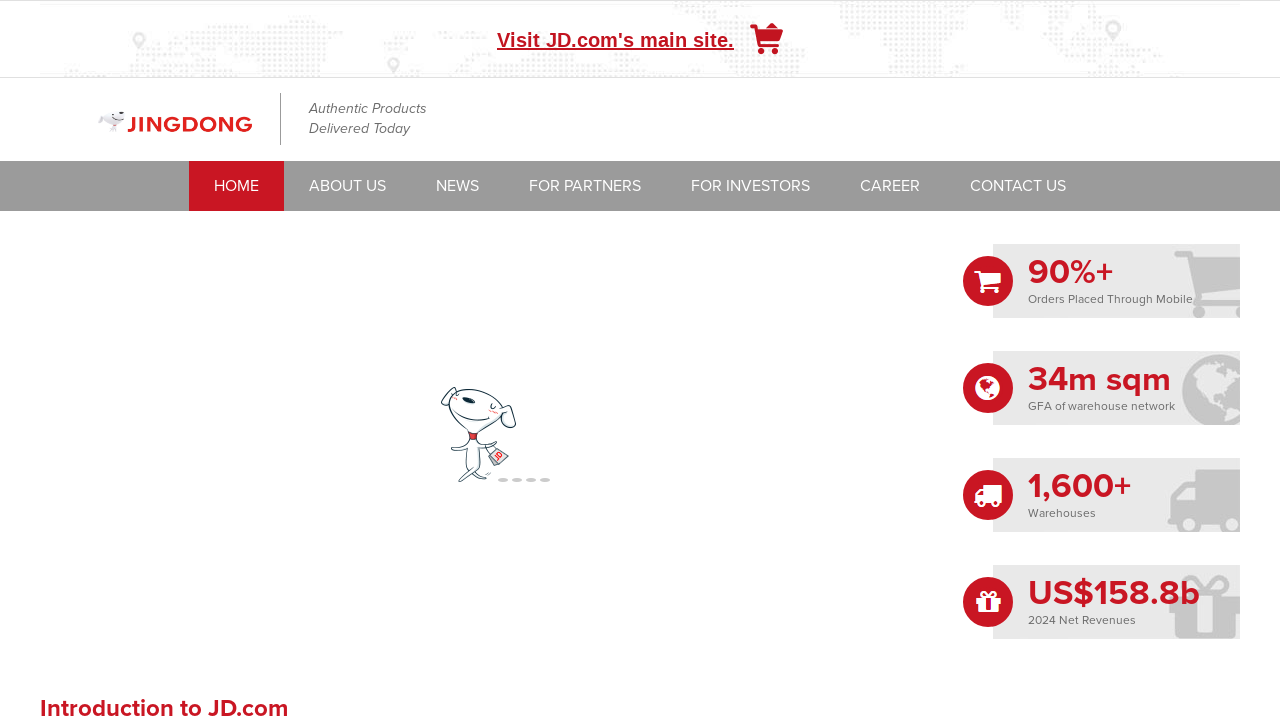

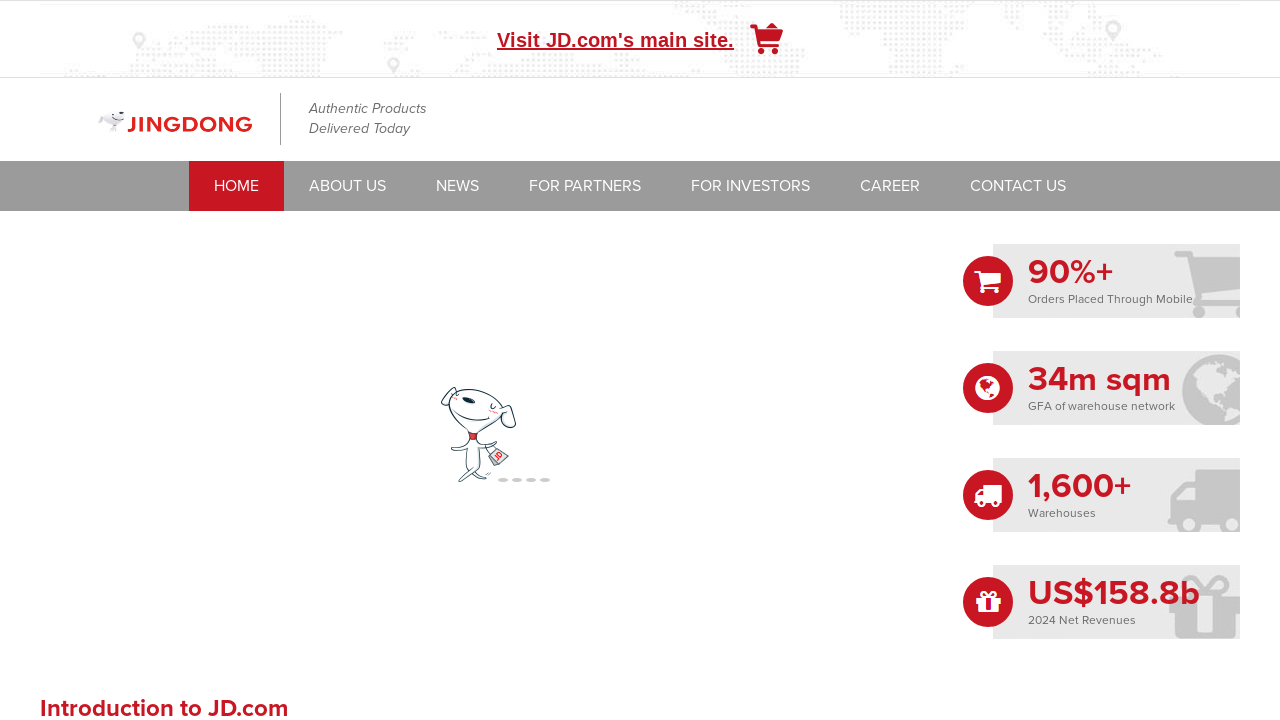